Tests the geolocation feature by clicking the "Where am I?" button and verifying that latitude and longitude values are displayed on the page.

Starting URL: https://the-internet.herokuapp.com/geolocation

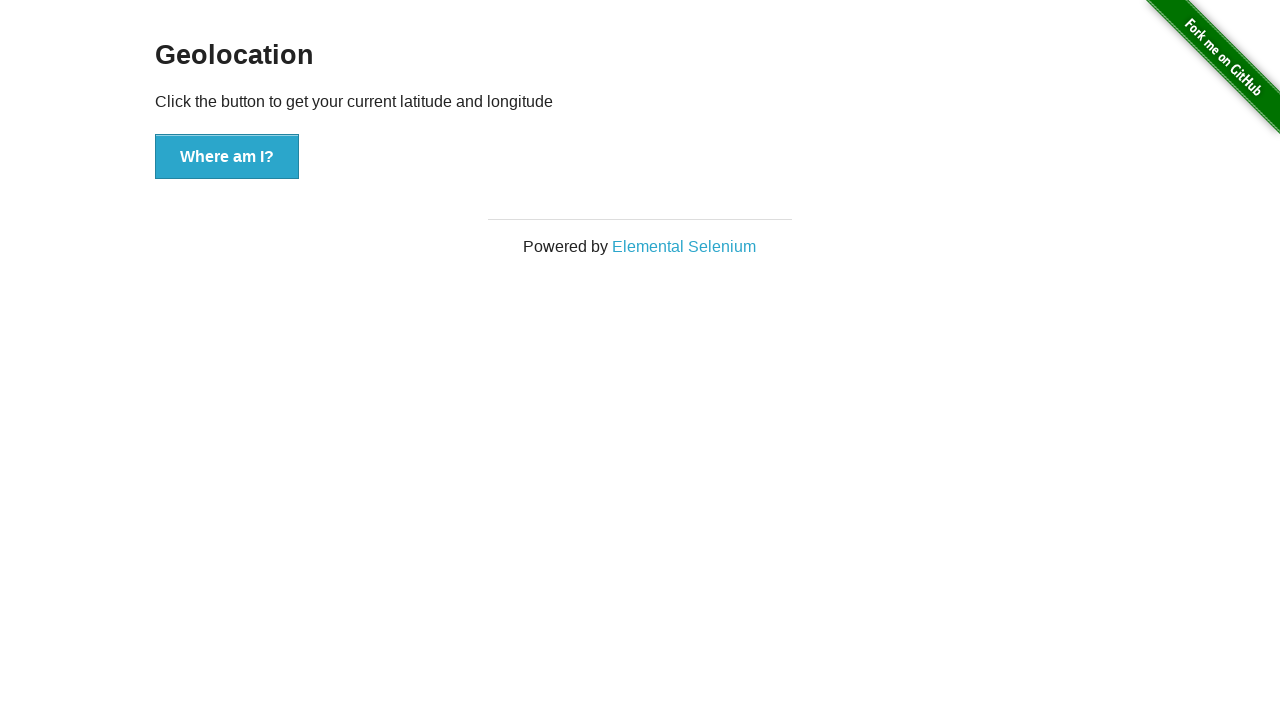

Granted geolocation permission to the page
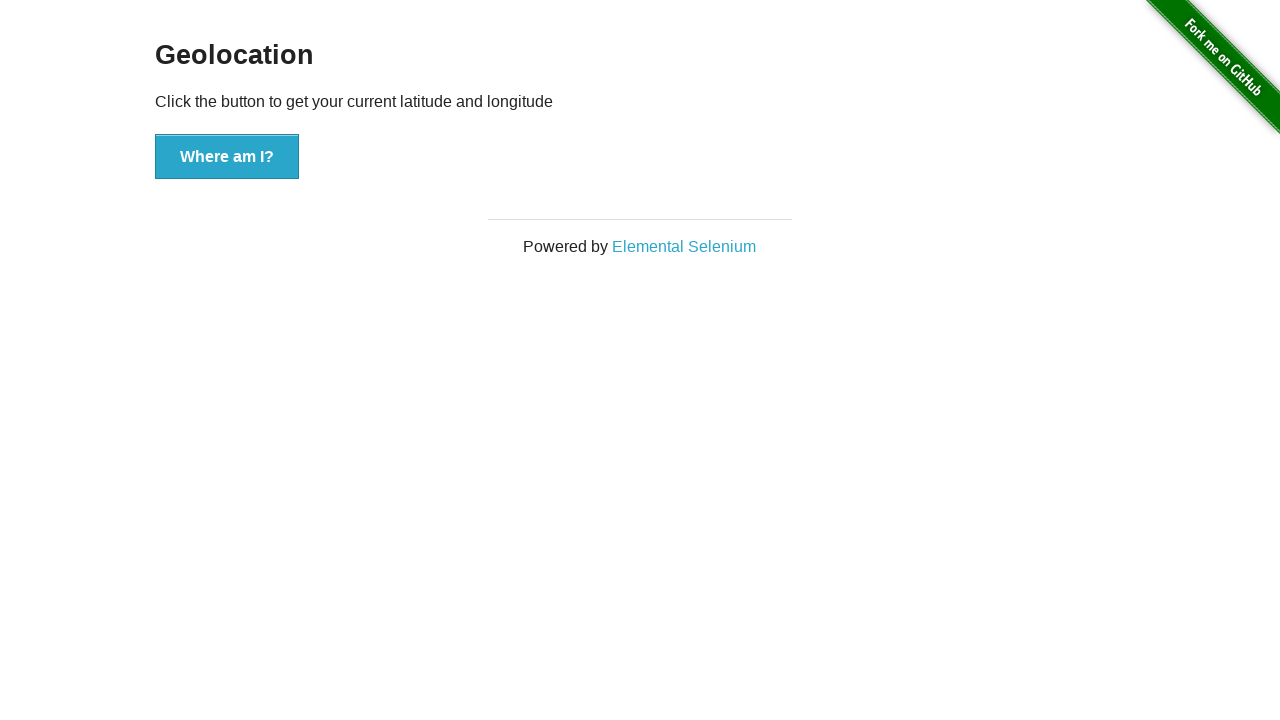

Set geolocation to San Francisco coordinates (37.7749, -122.4194)
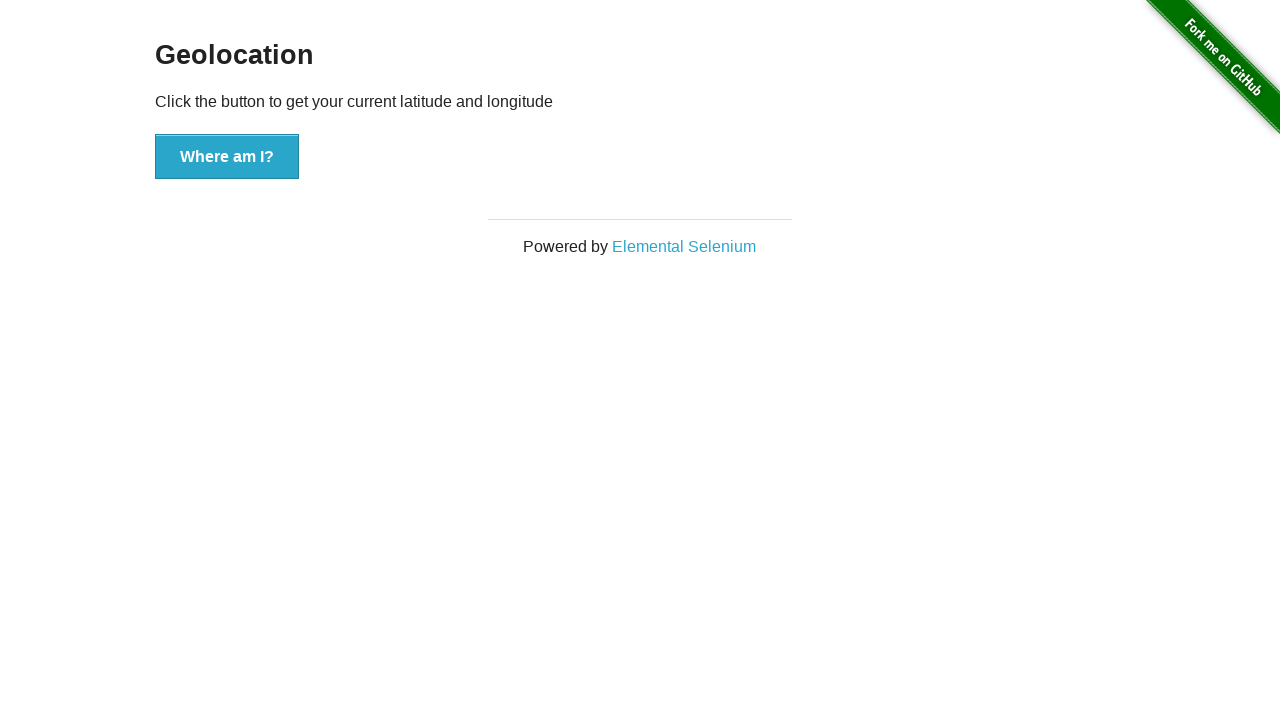

Clicked 'Where am I?' button to request geolocation at (227, 157) on button[onclick='getLocation()']
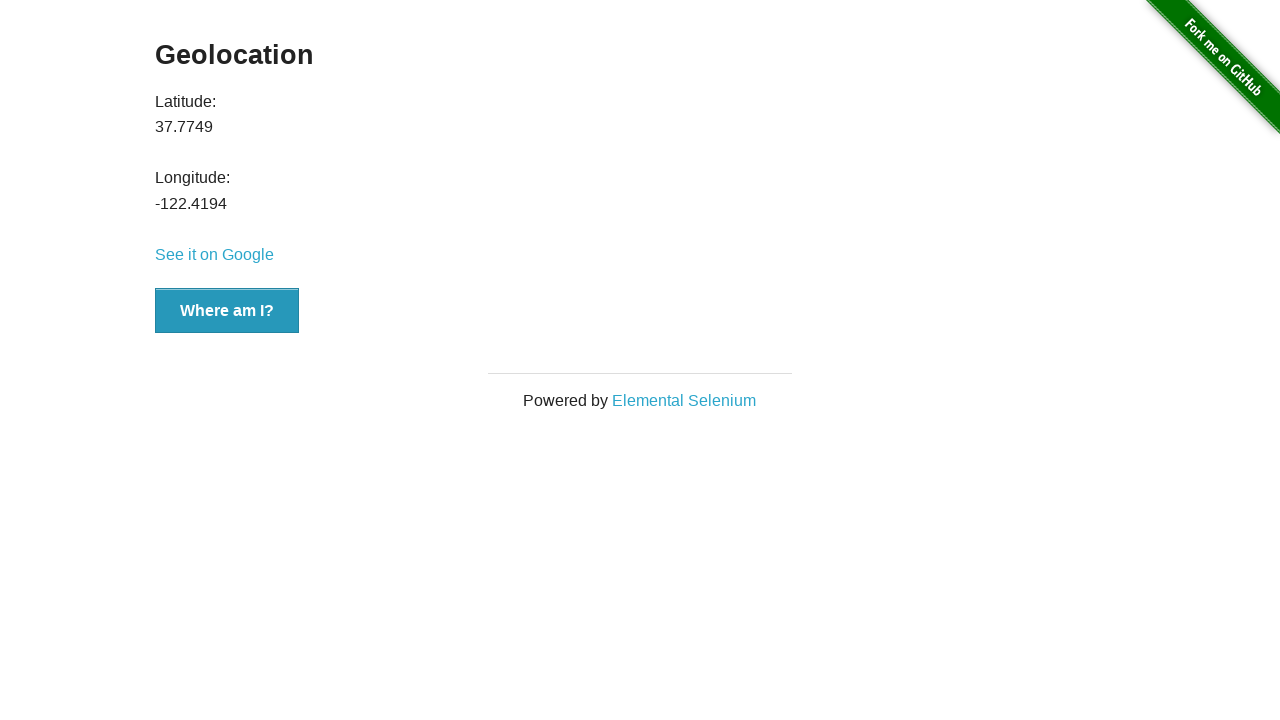

Latitude value element appeared on the page
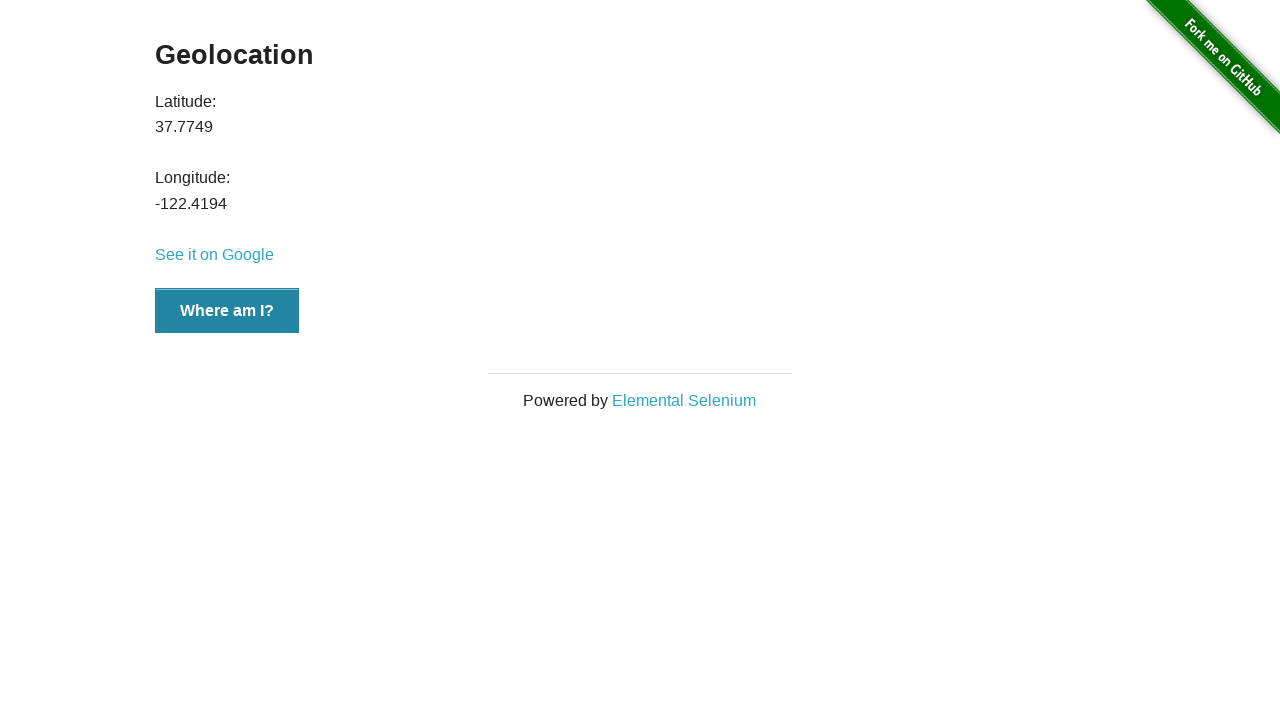

Longitude value element appeared on the page
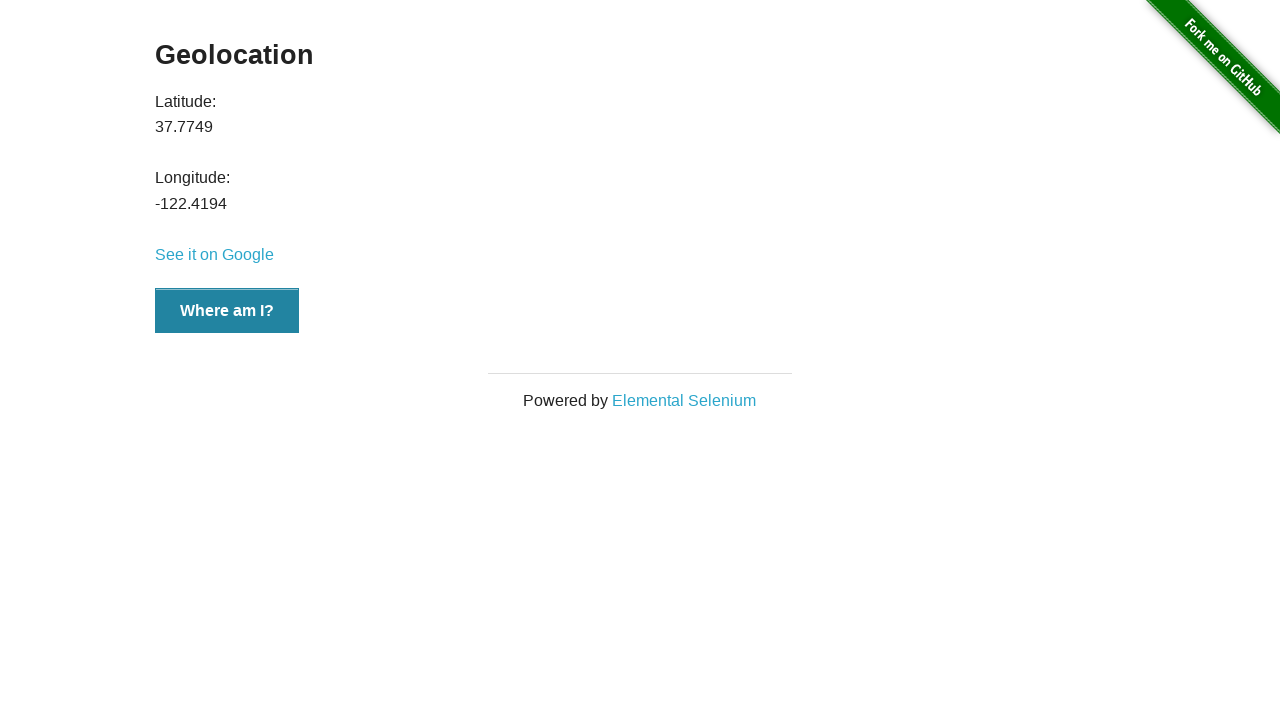

Verified latitude value is visible
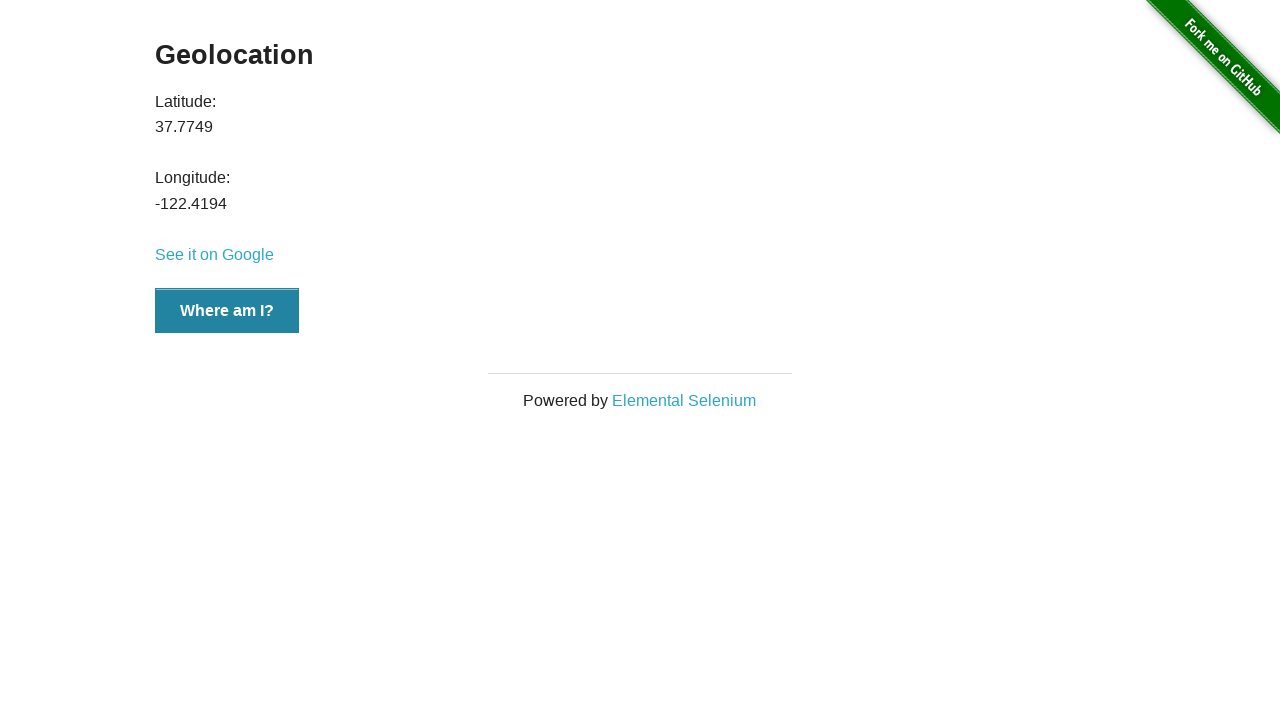

Verified longitude value is visible
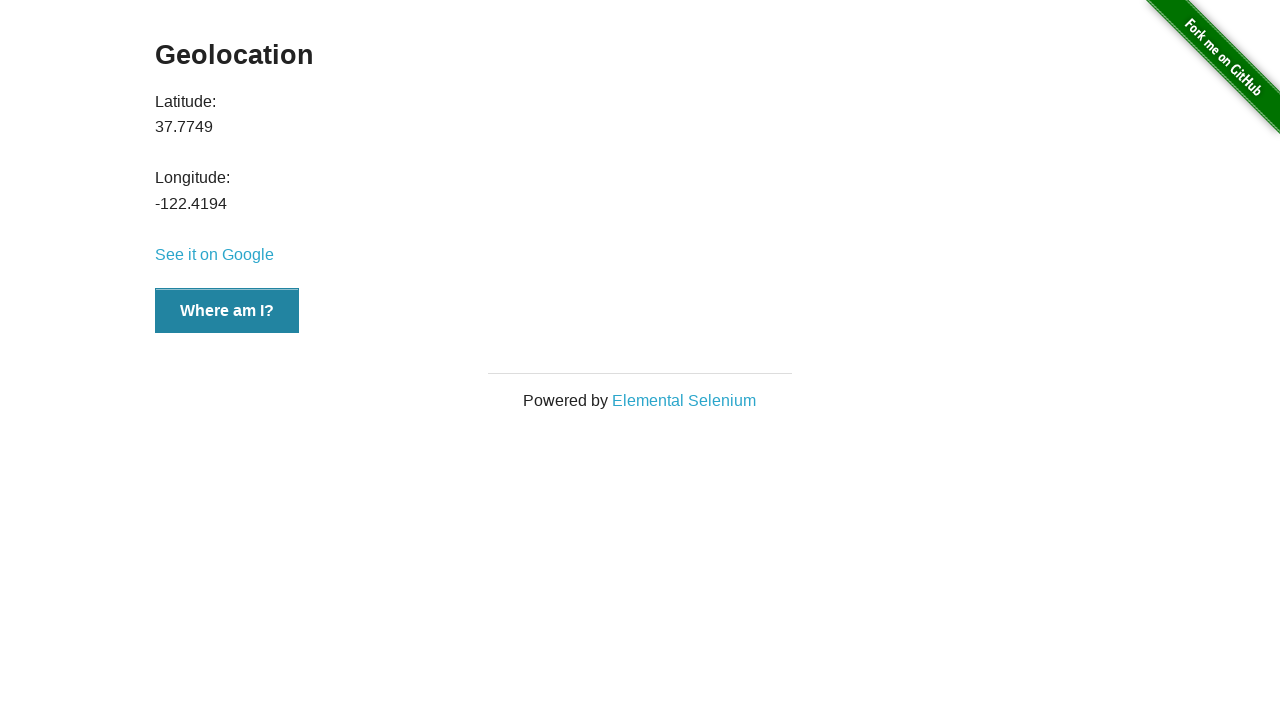

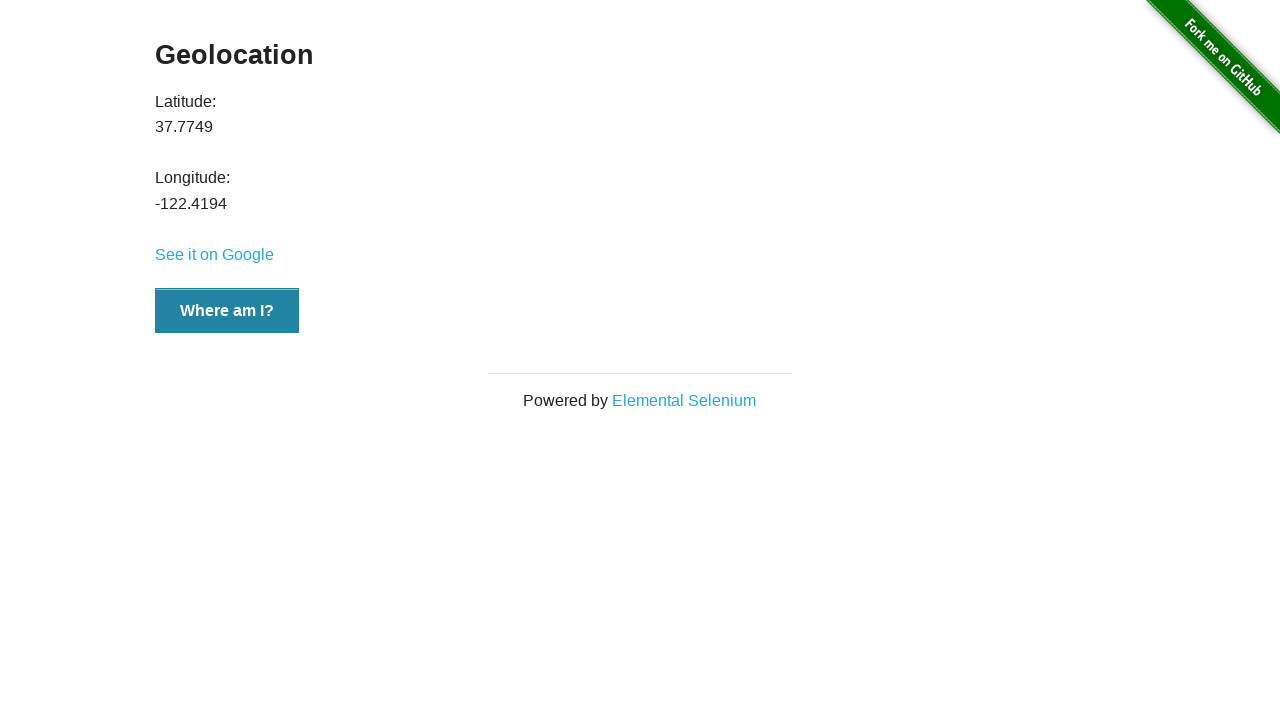